Tests dropdown selection by calculating the sum of two displayed numbers and selecting the correct answer from a dropdown menu

Starting URL: http://suninjuly.github.io/selects1.html

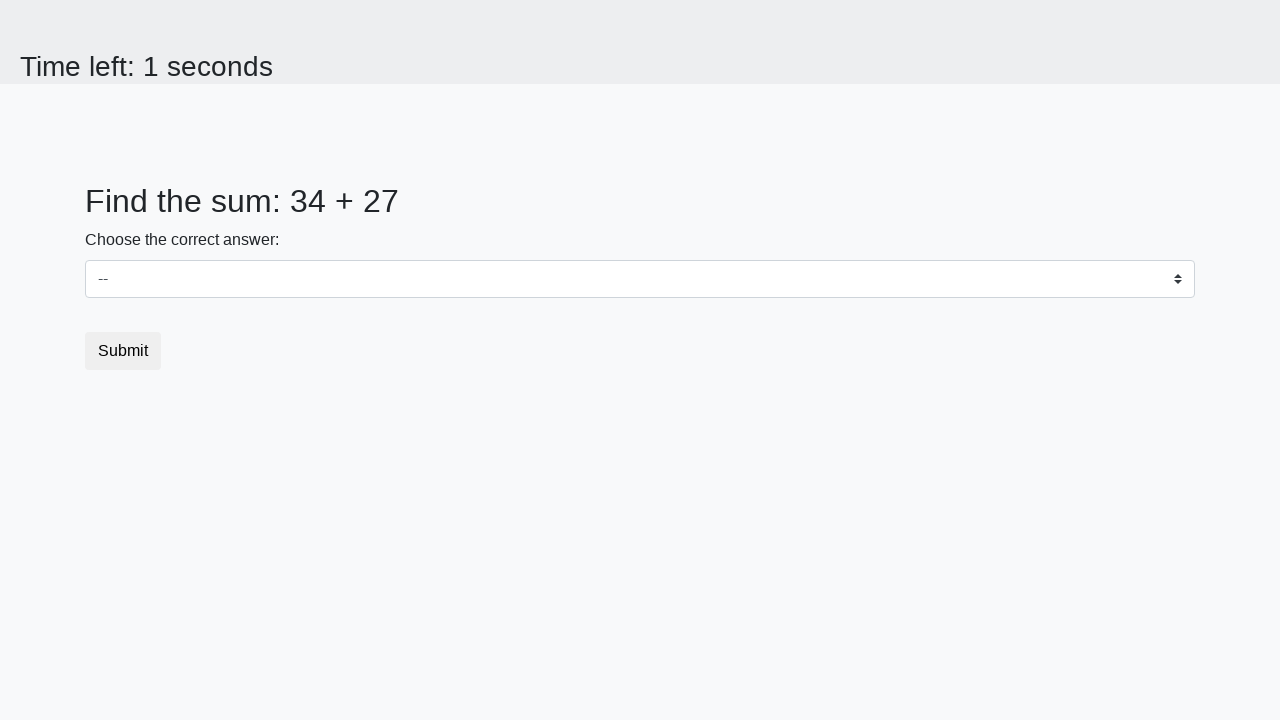

Retrieved first number from page
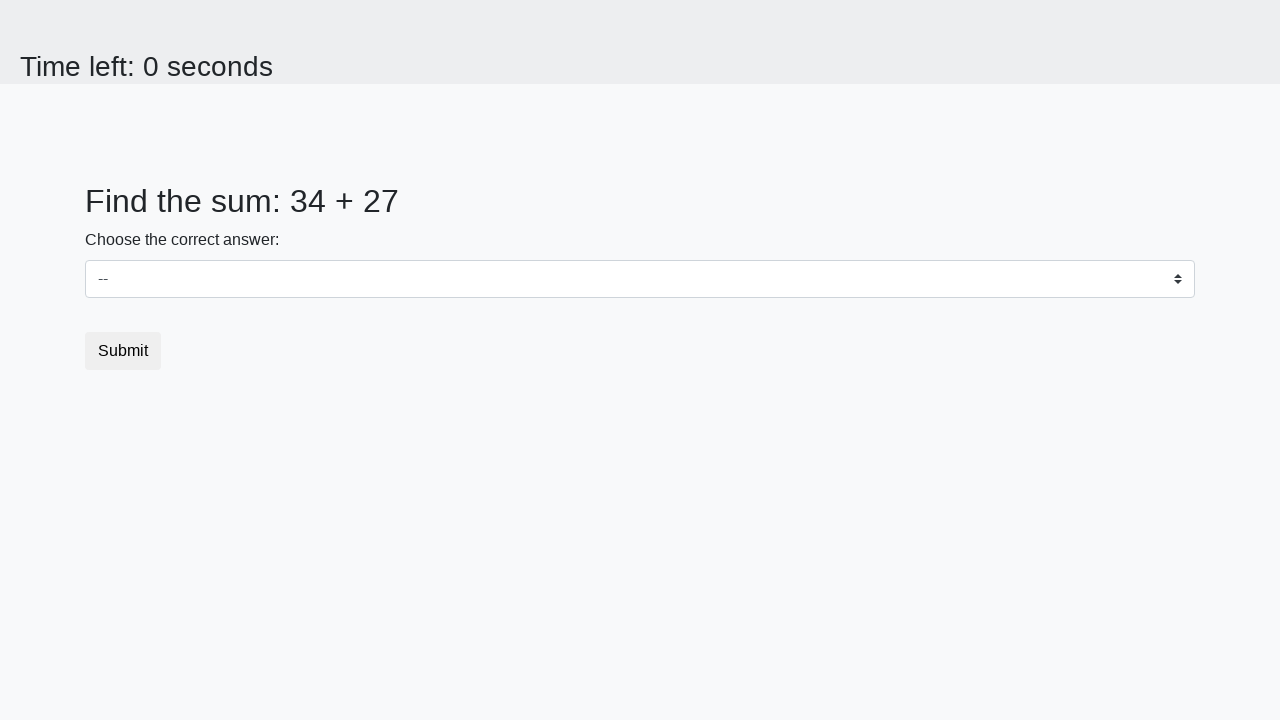

Retrieved second number from page
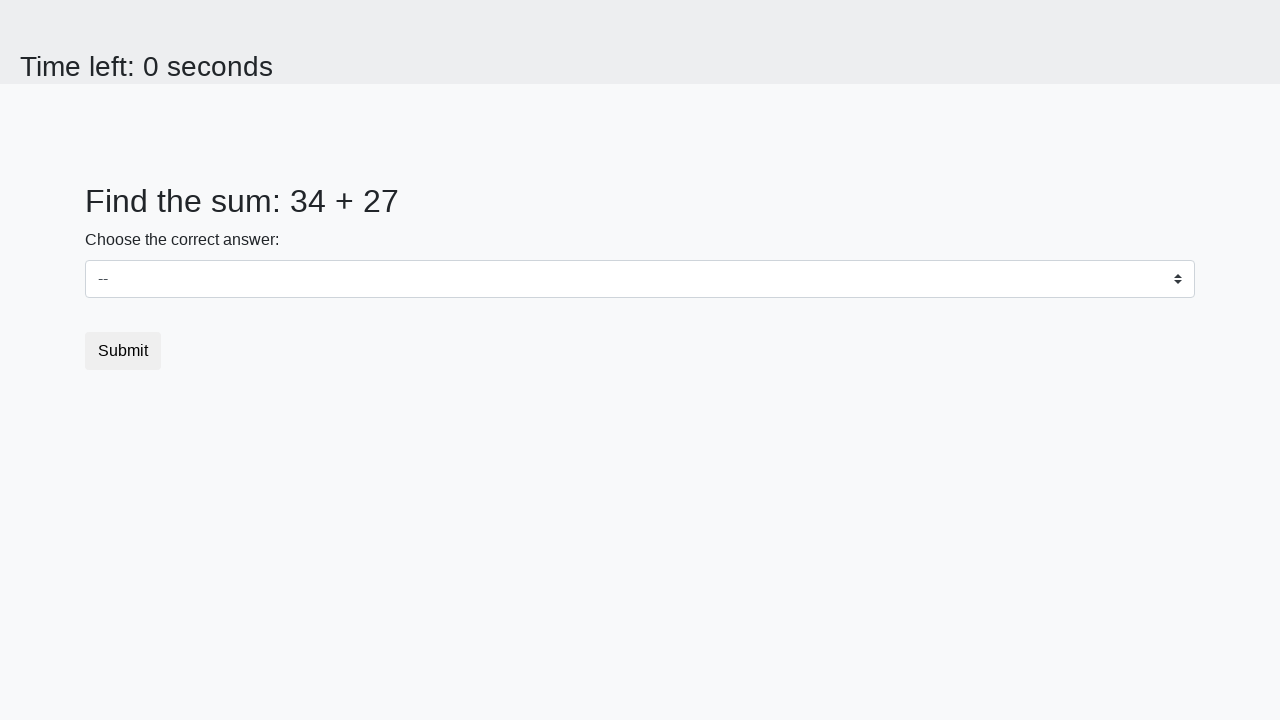

Calculated sum: 34 + 27 = 61
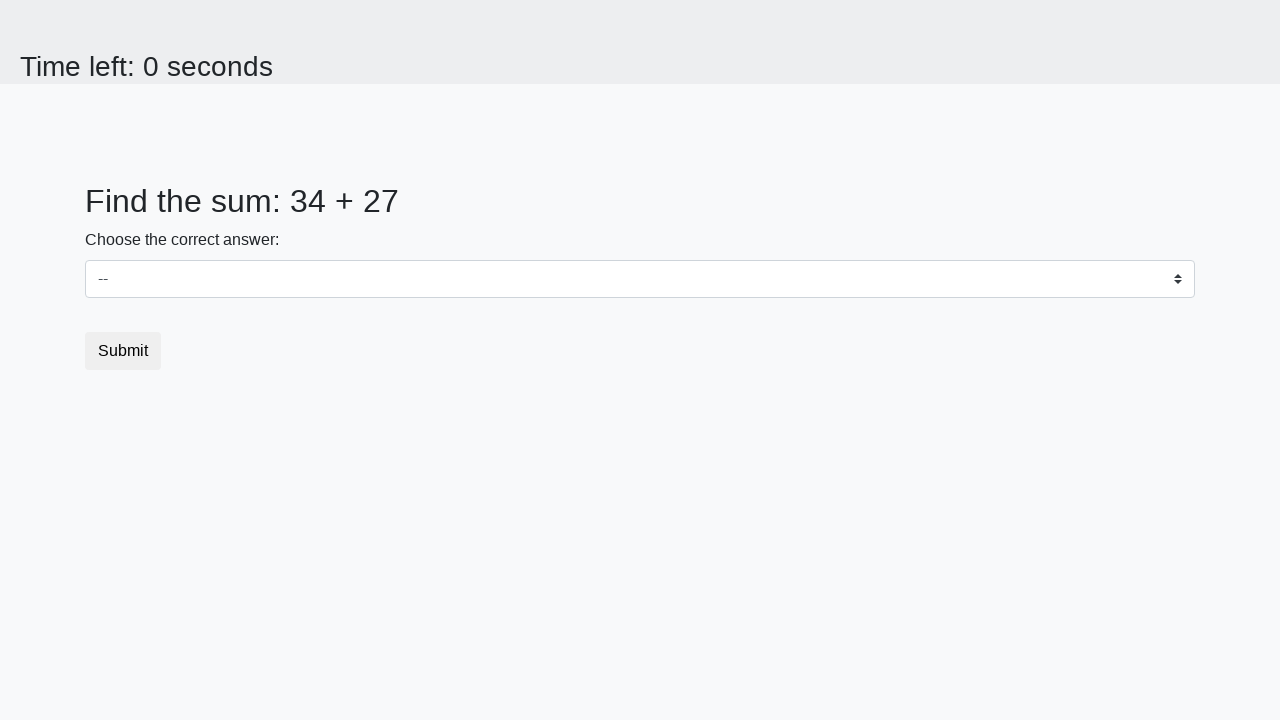

Selected dropdown option with value 61 on #dropdown
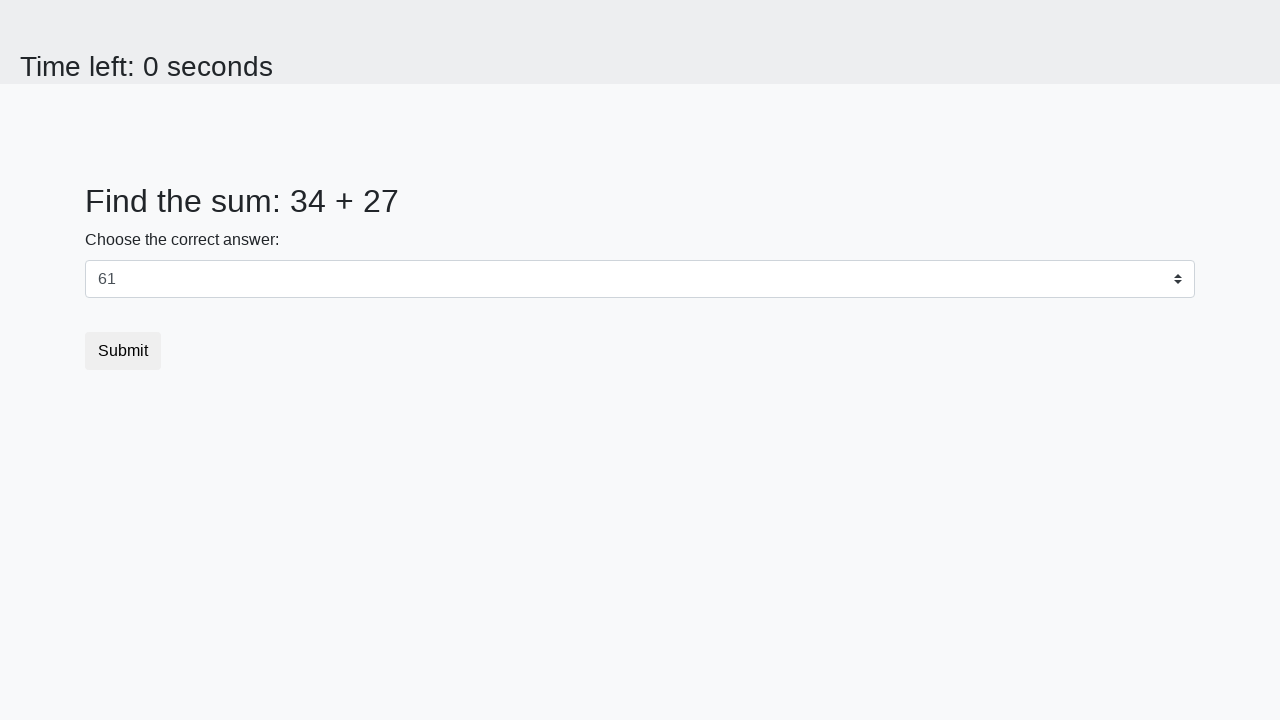

Clicked submit button at (123, 351) on .btn
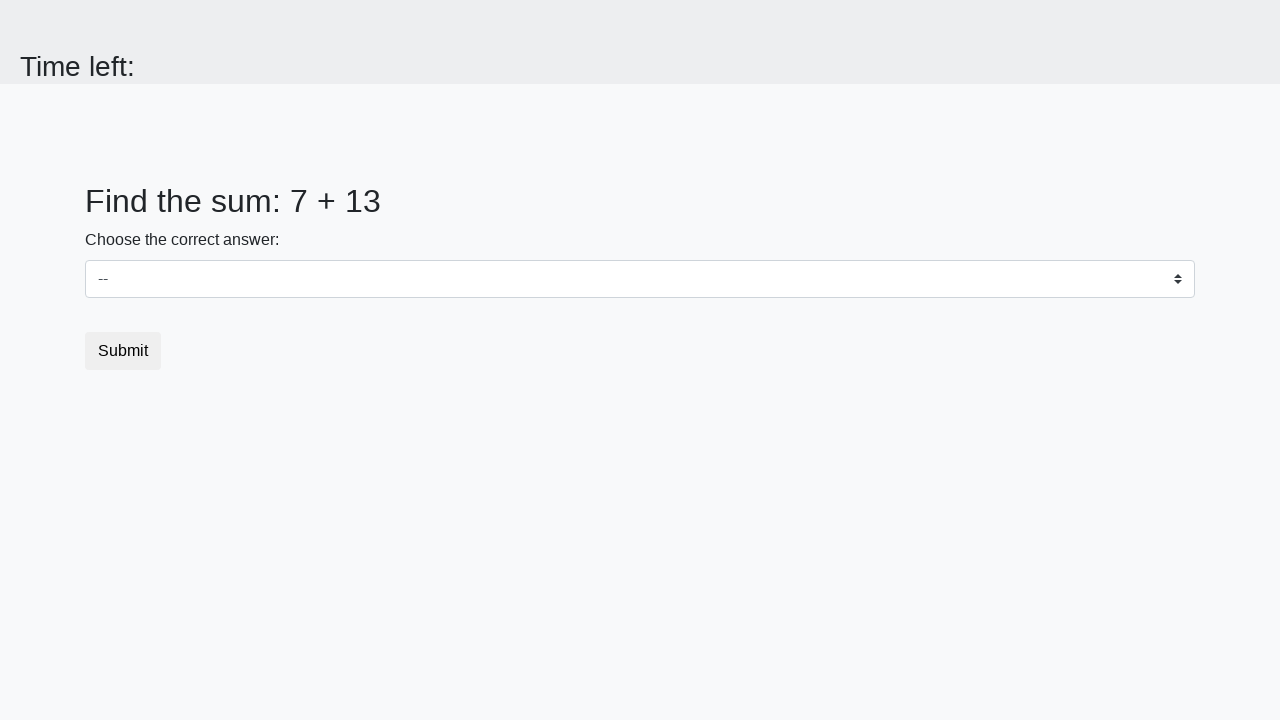

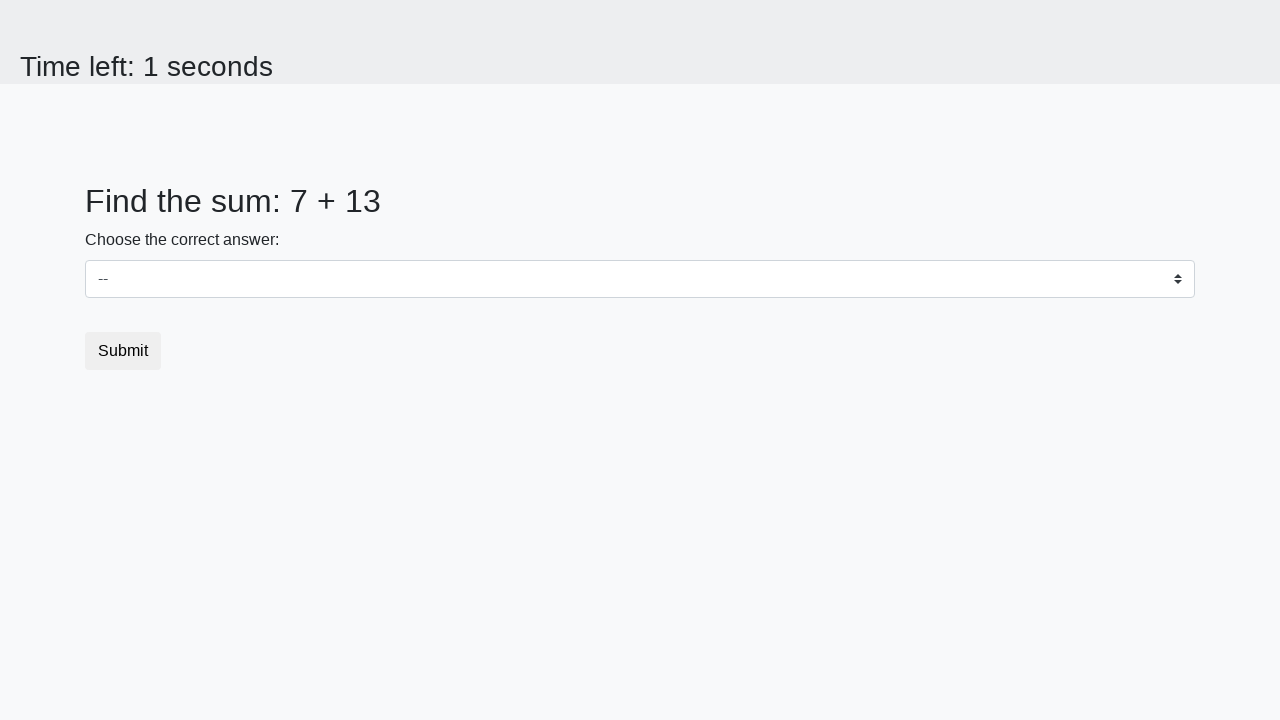